Navigates to the automation practice page and locates a link element with 'soapui' in its href attribute

Starting URL: https://www.rahulshettyacademy.com/AutomationPractice/

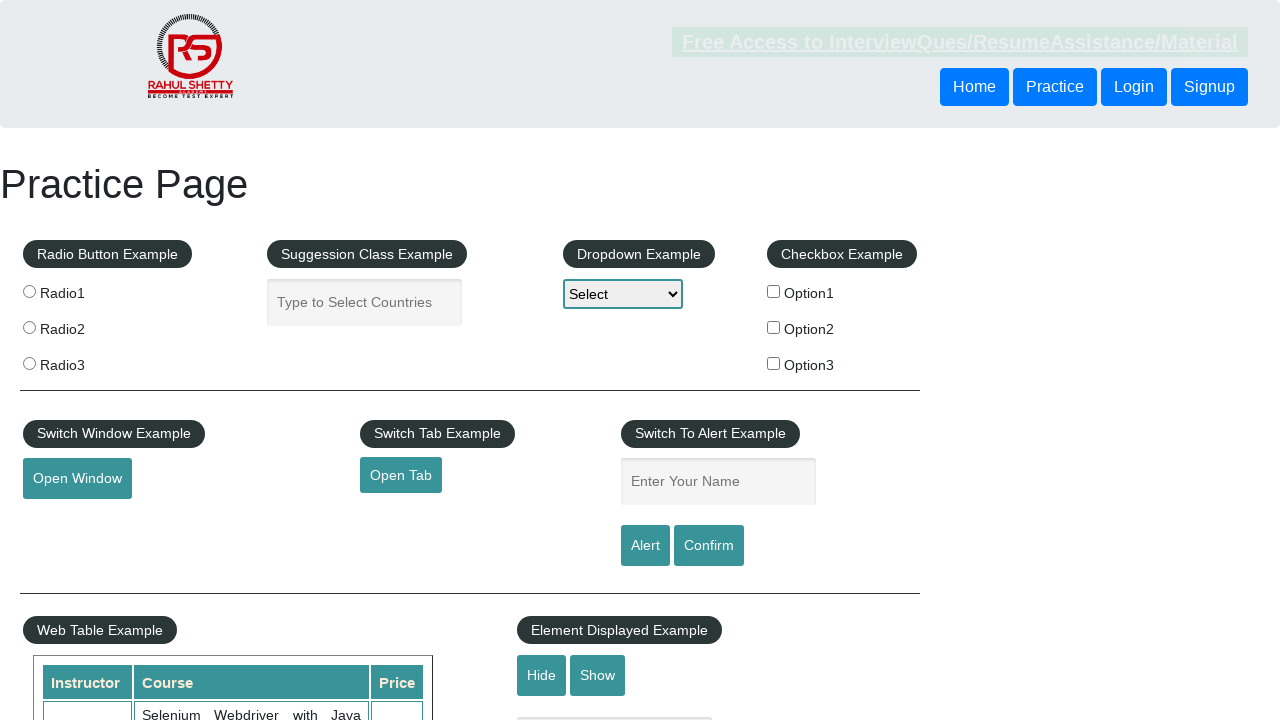

Navigated to automation practice page
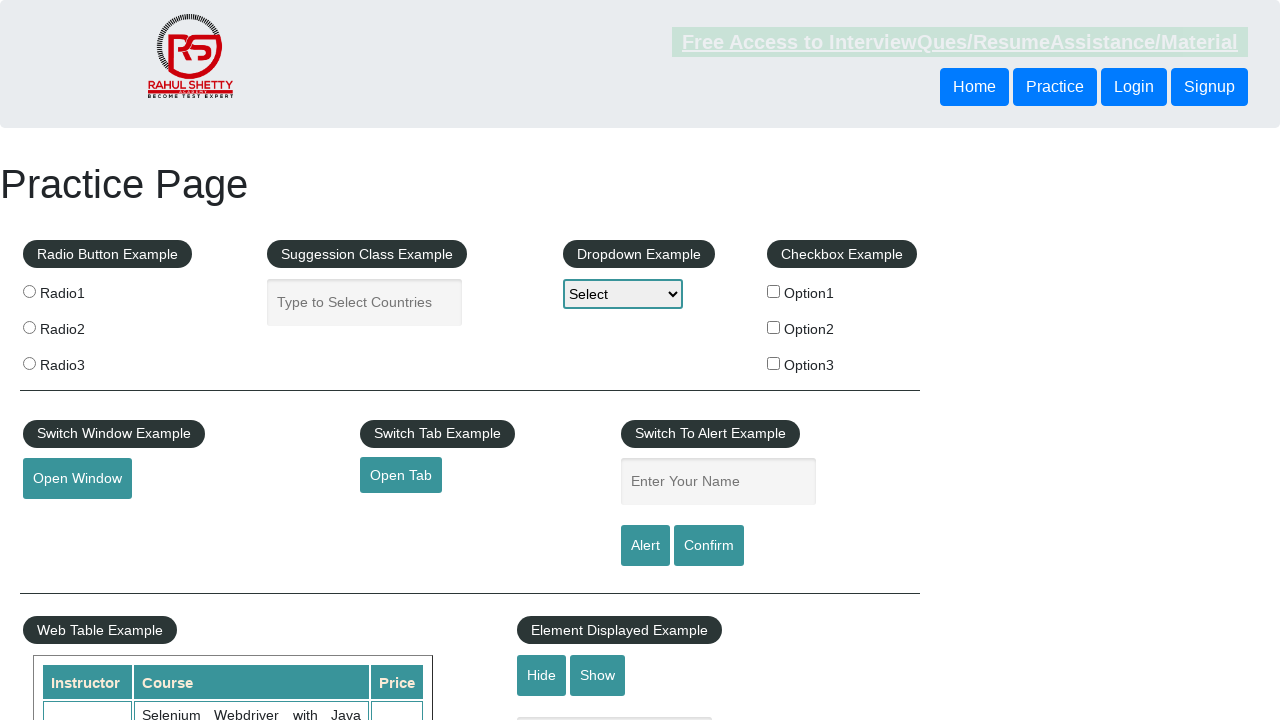

Located link element with 'soapui' in href attribute
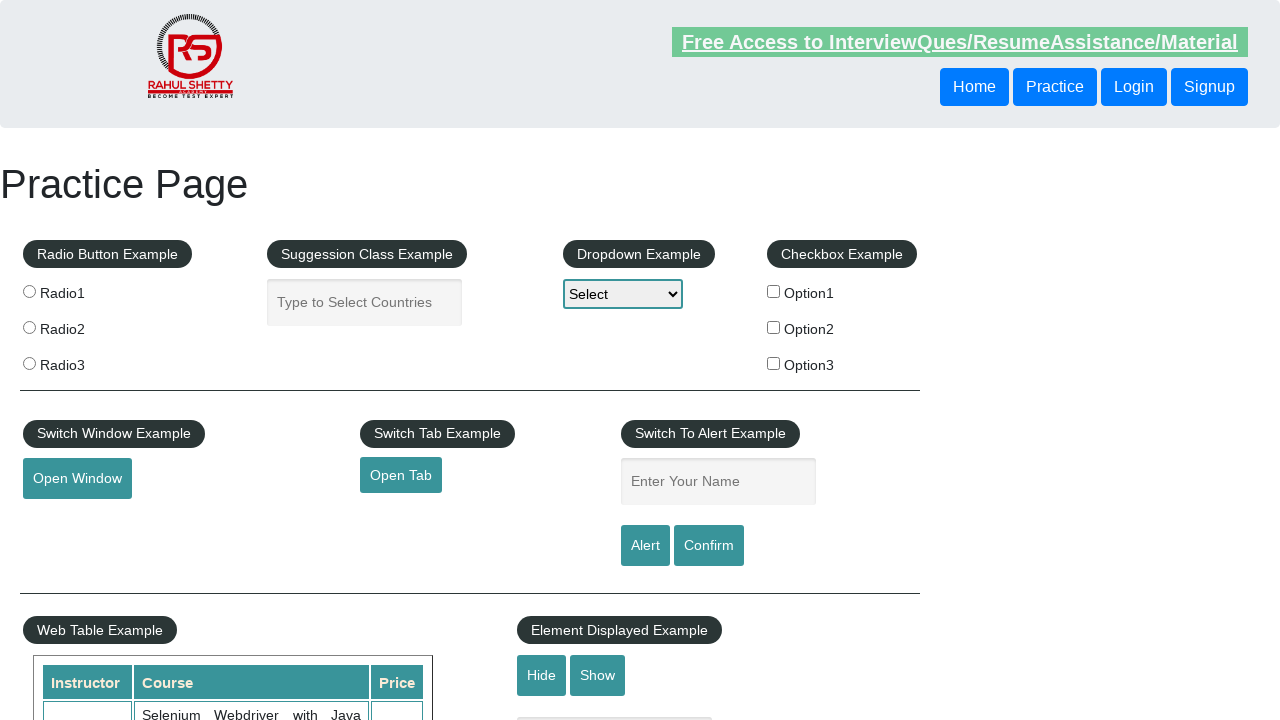

Retrieved href attribute value from soapui link
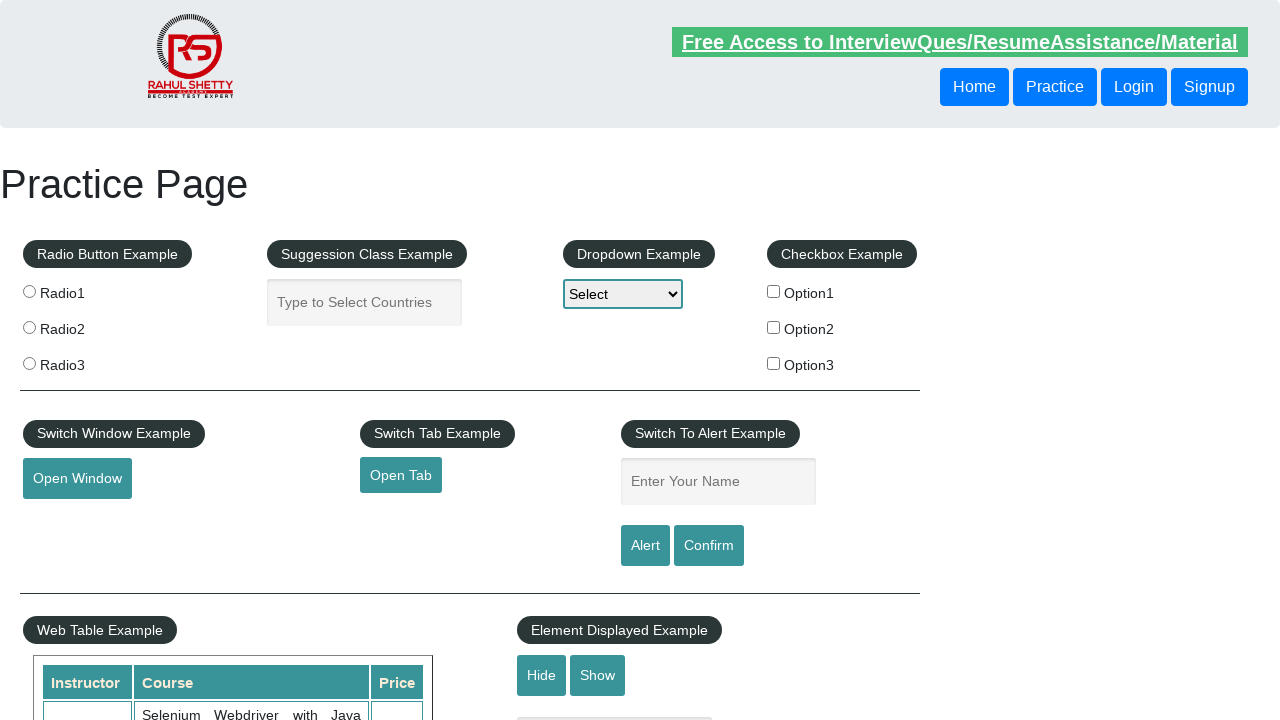

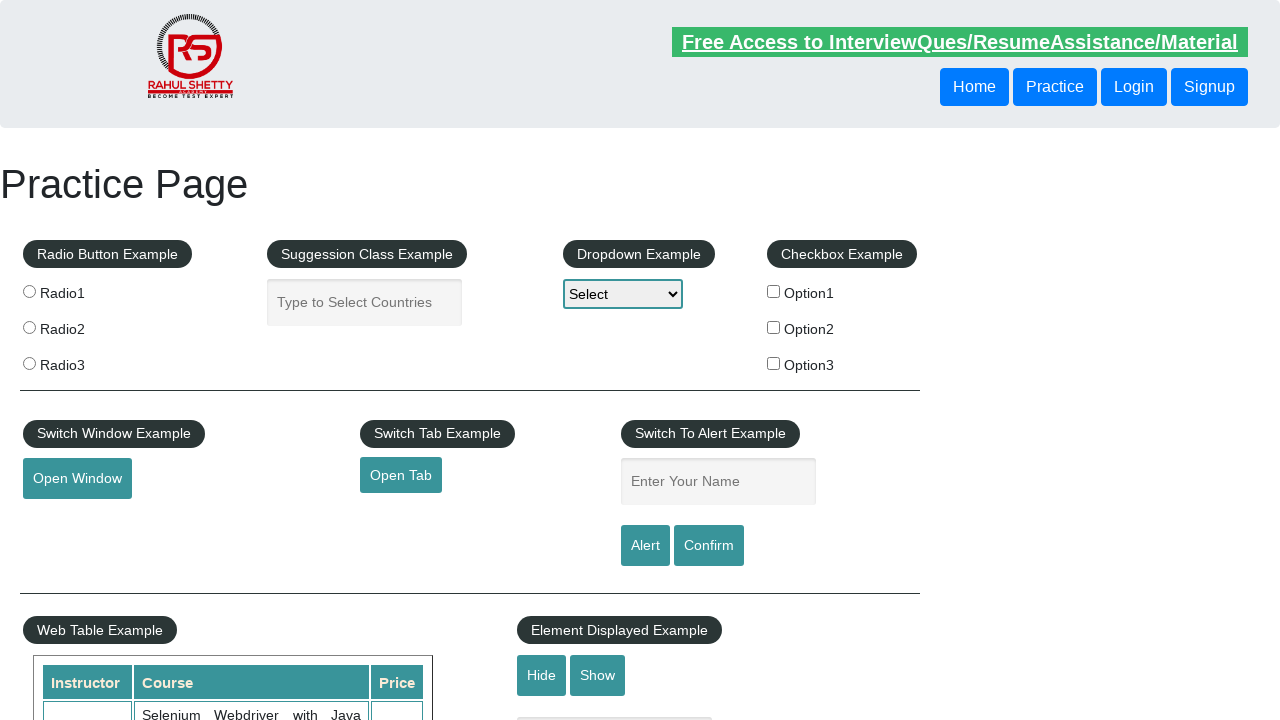